Tests navigation on Edureka website by clicking on the Courses link and using keyboard navigation (down arrow and tab keys) to interact with the page

Starting URL: https://www.edureka.co/

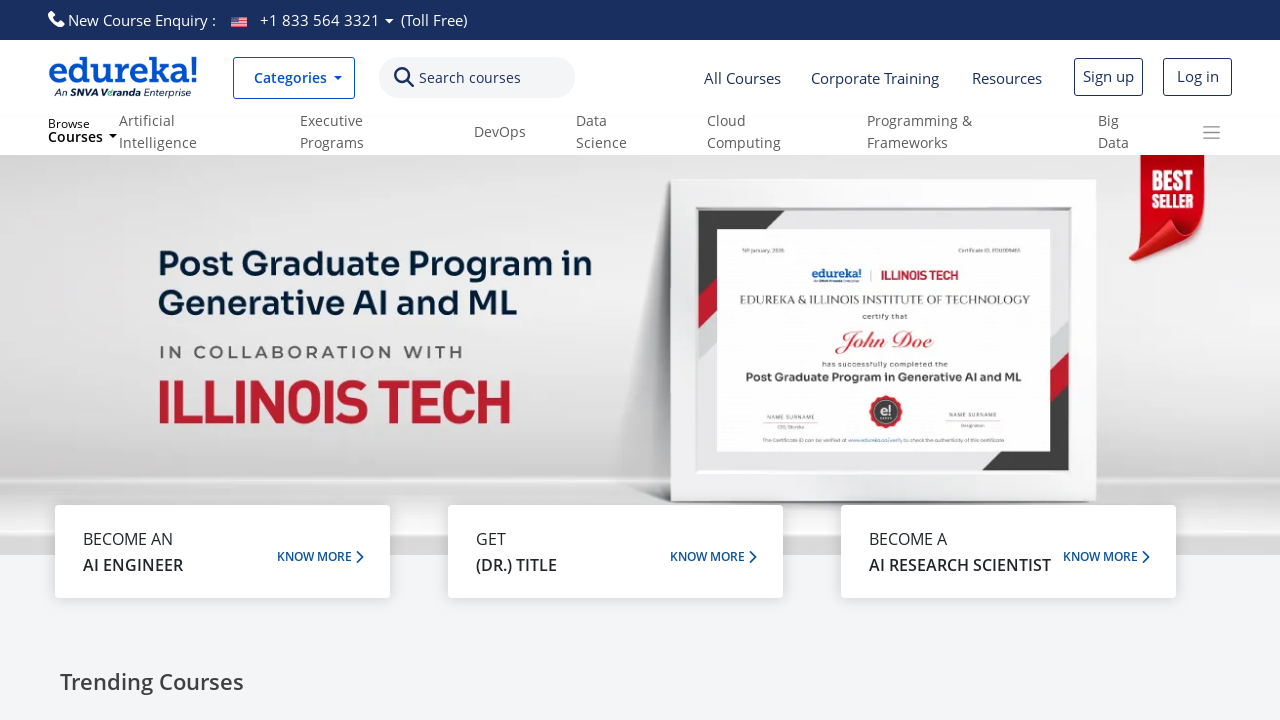

Clicked on Courses link at (470, 78) on text=Courses
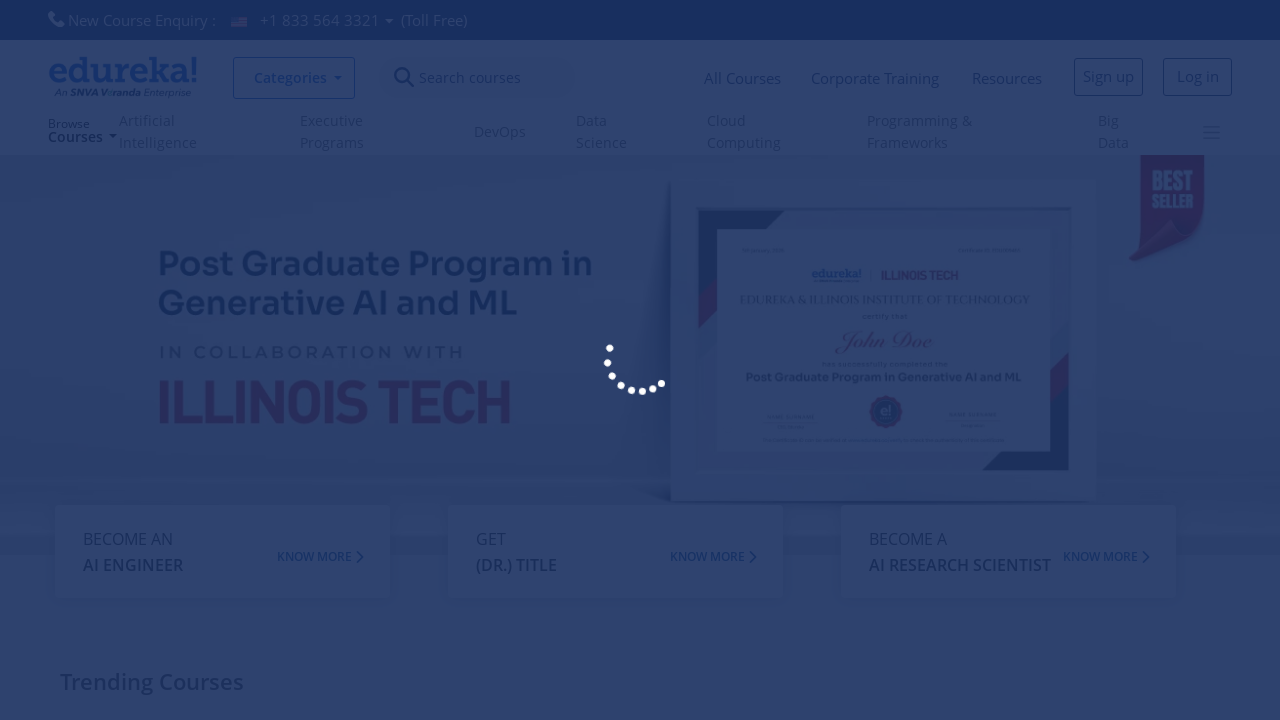

Waited for navigation/menu to appear
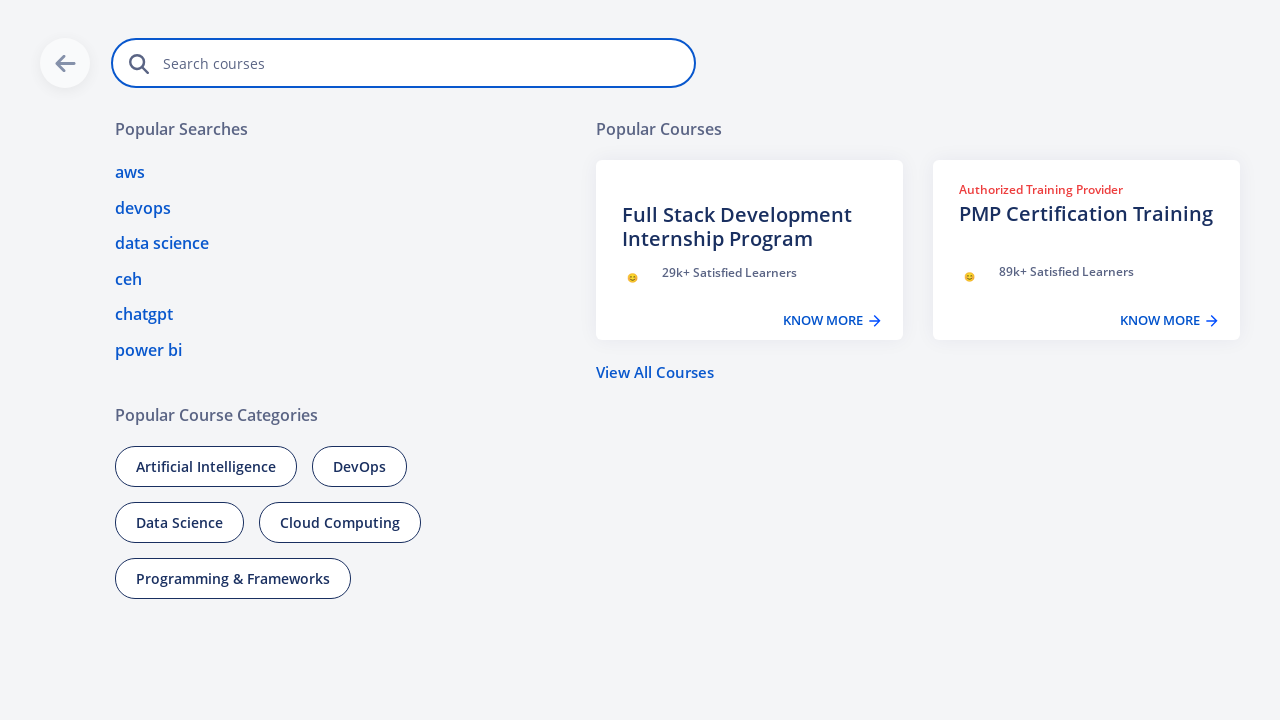

Pressed Down arrow key for keyboard navigation
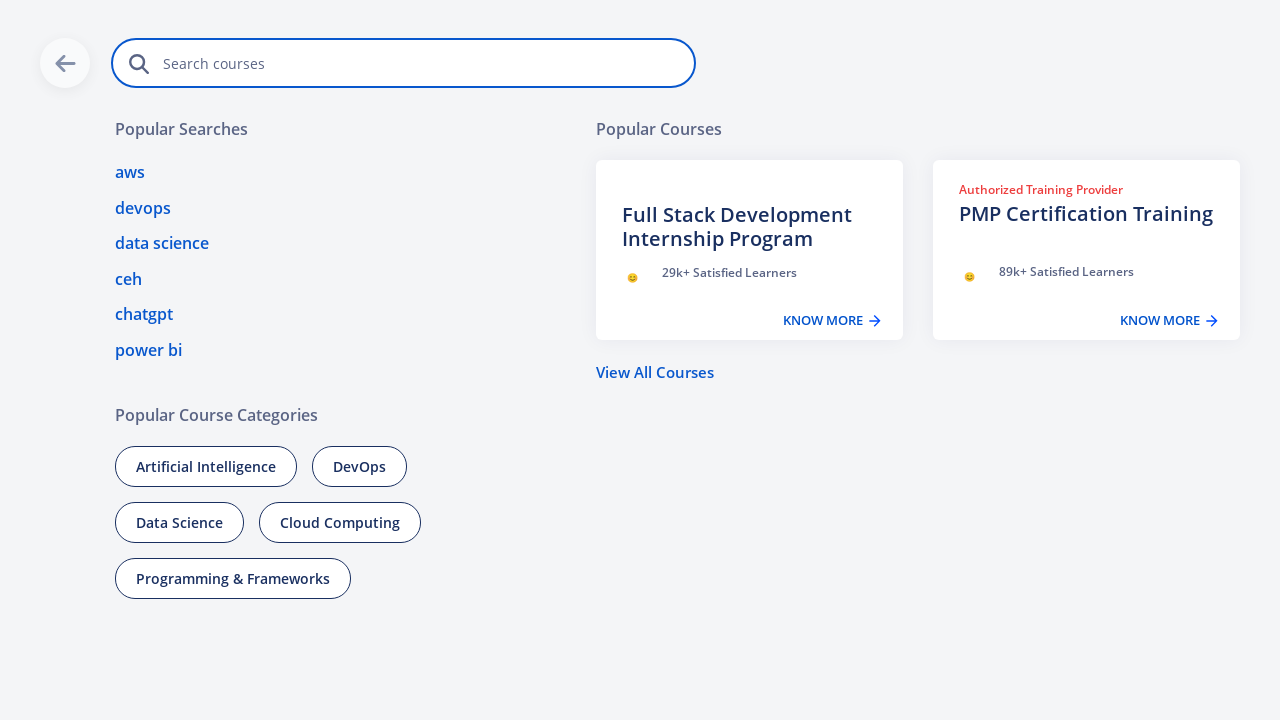

Pressed Tab key (1st time)
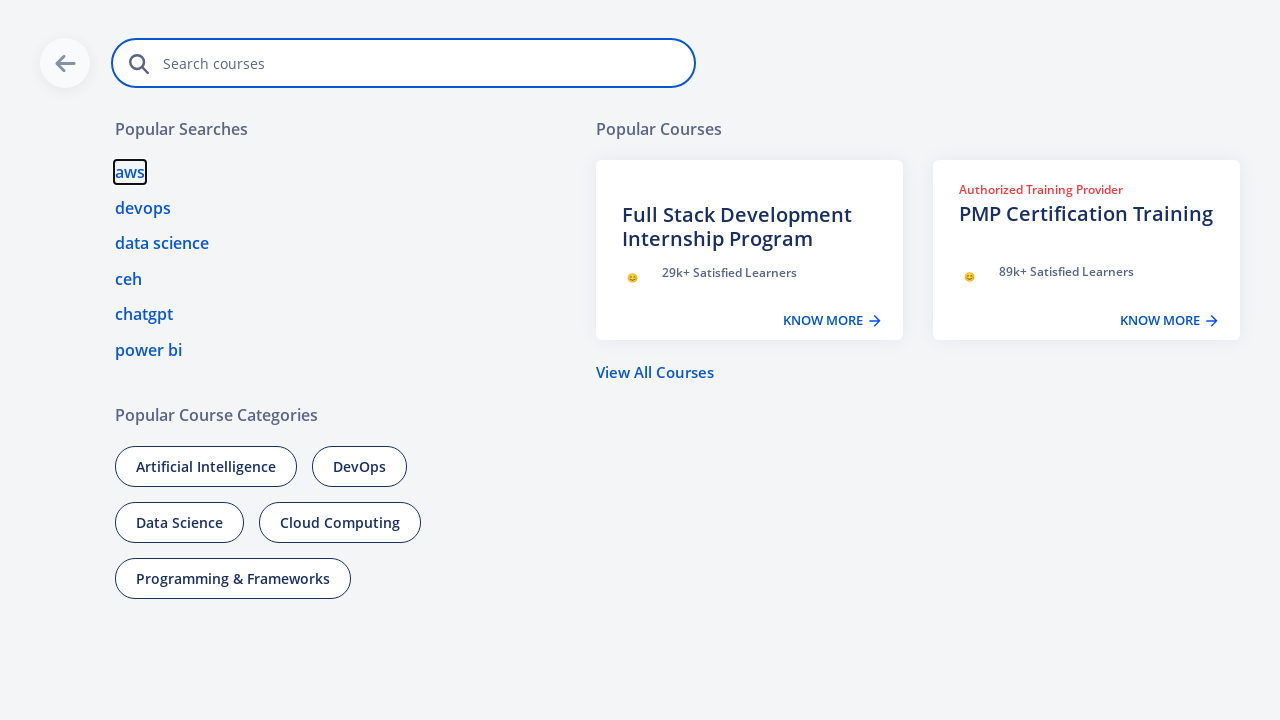

Pressed Tab key (2nd time)
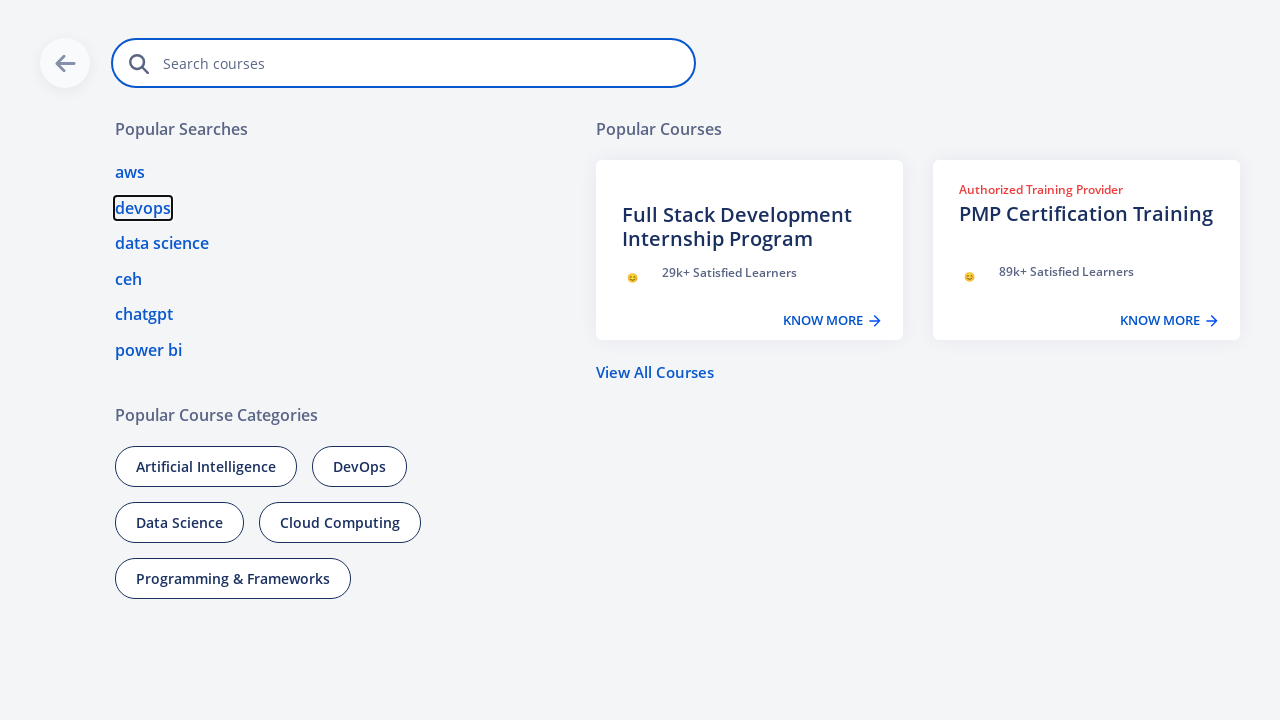

Pressed Tab key (3rd time)
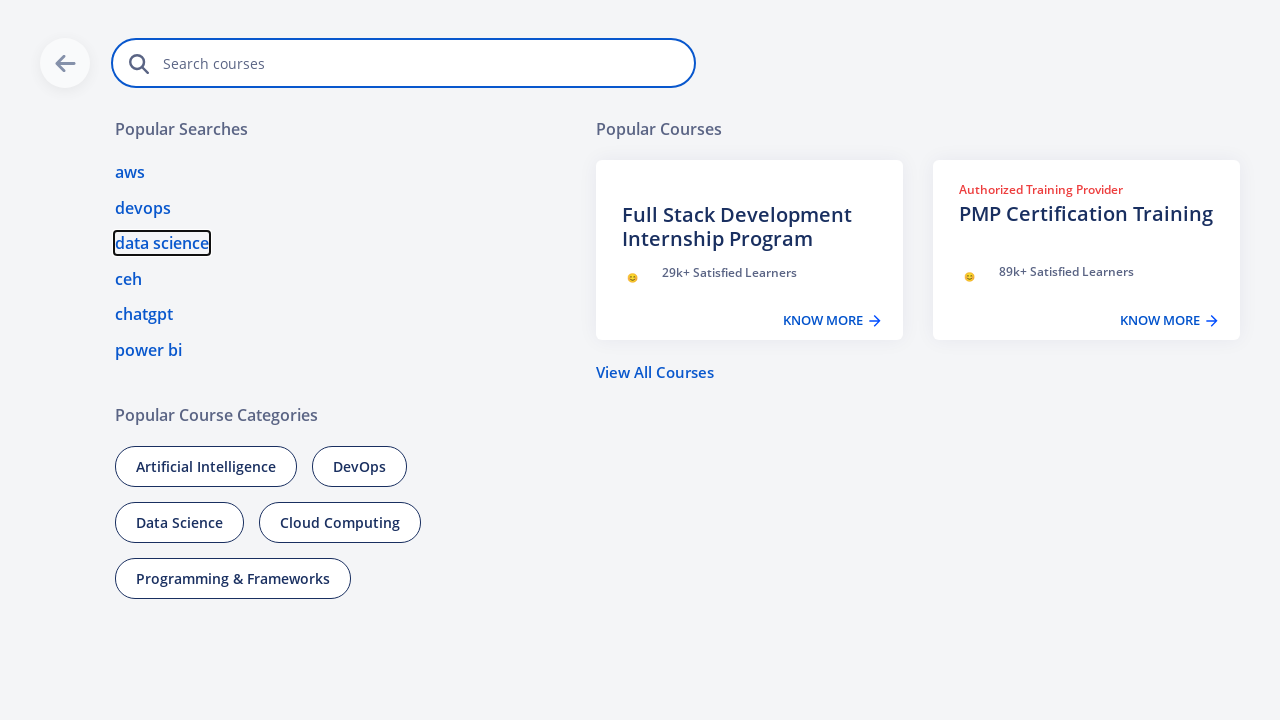

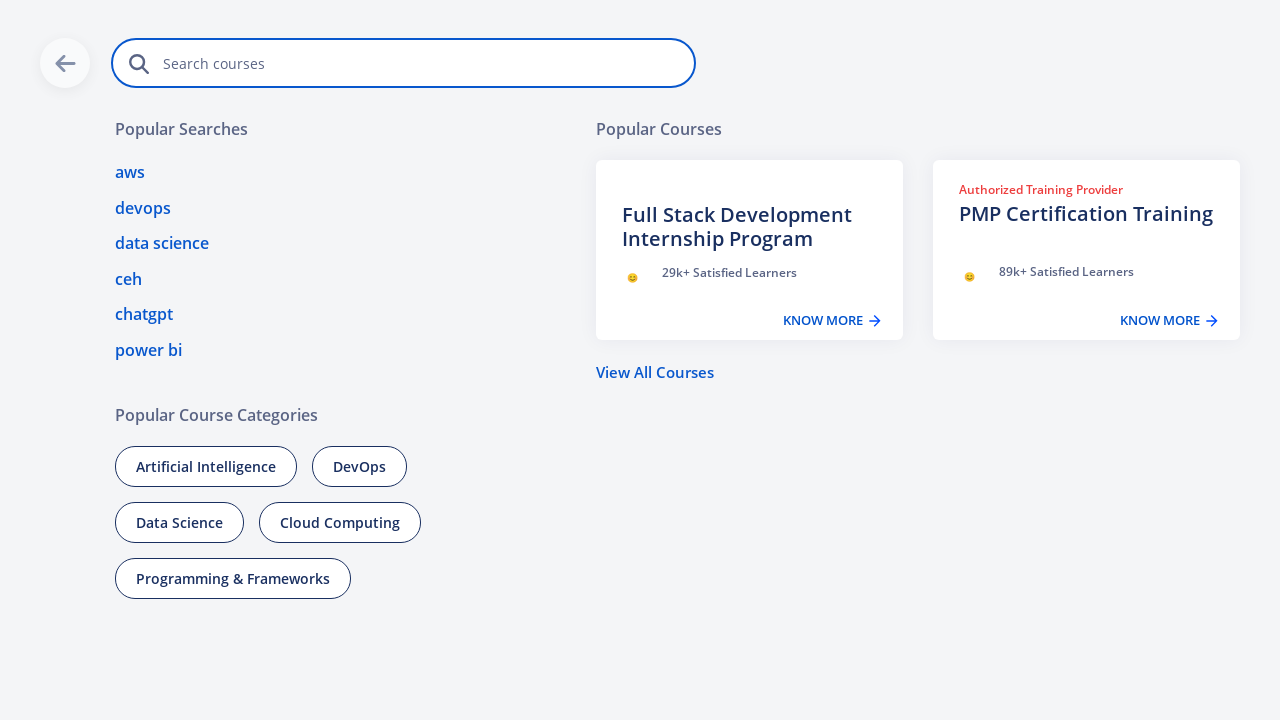